Tests jQuery UI slider functionality by locating the slider handle and dragging it to the middle position of the slider track.

Starting URL: https://jqueryui.com/resources/demos/slider/default.html

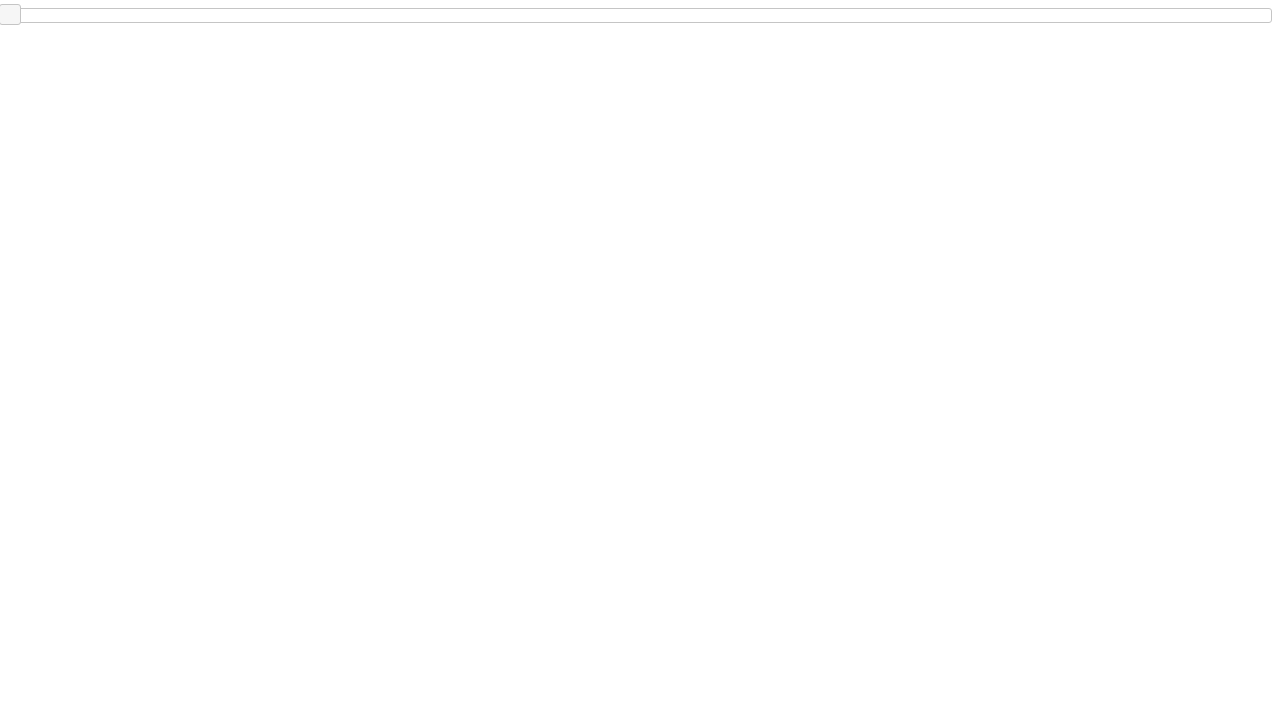

Waited for slider handle to be visible
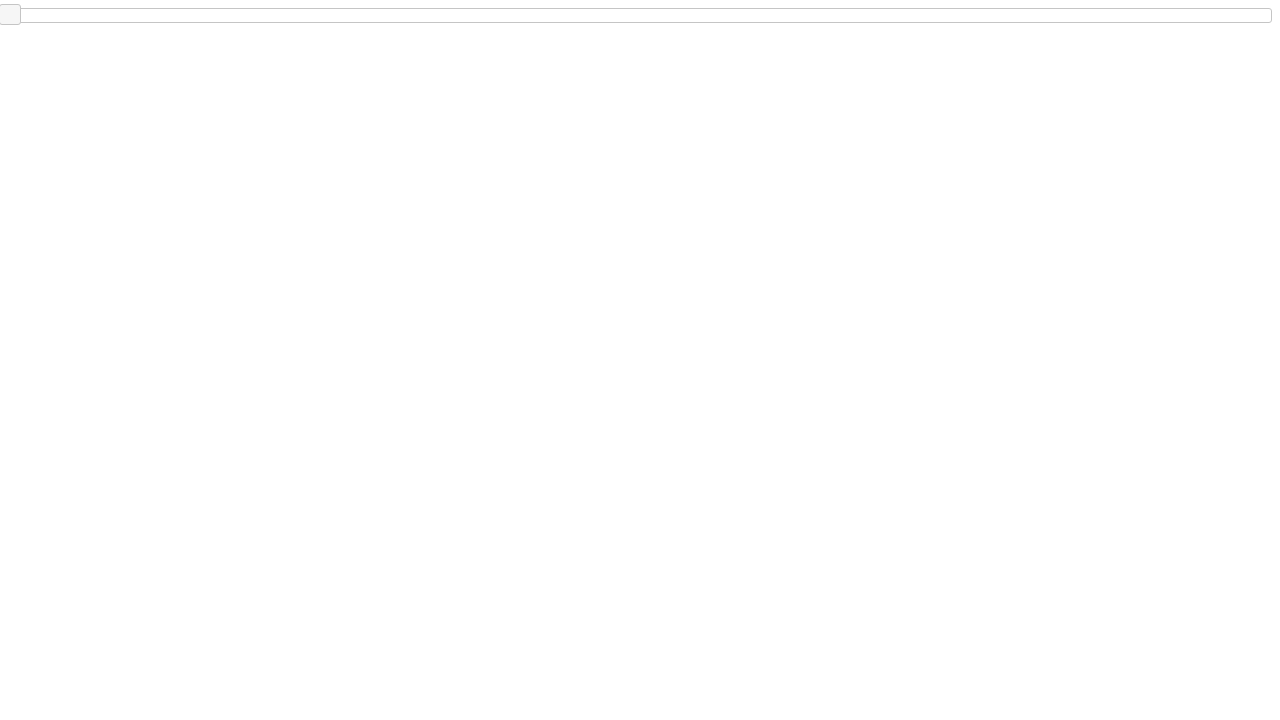

Located slider track element
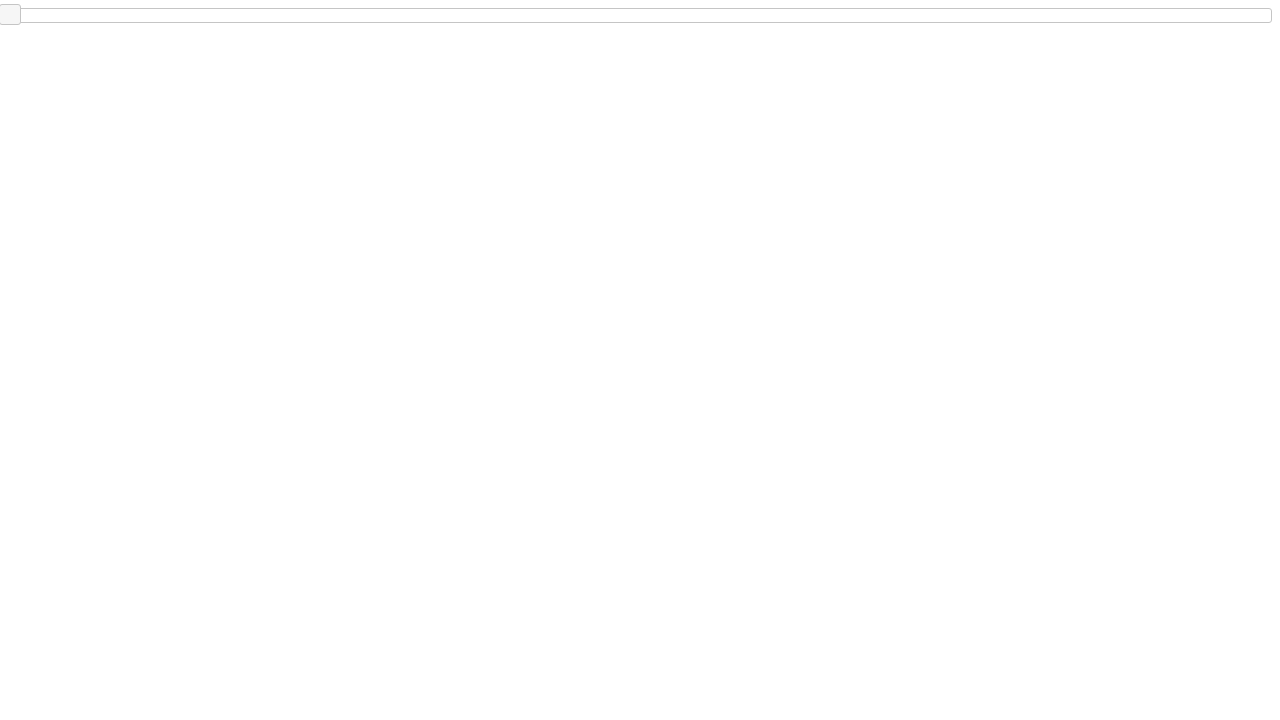

Retrieved bounding box of slider track
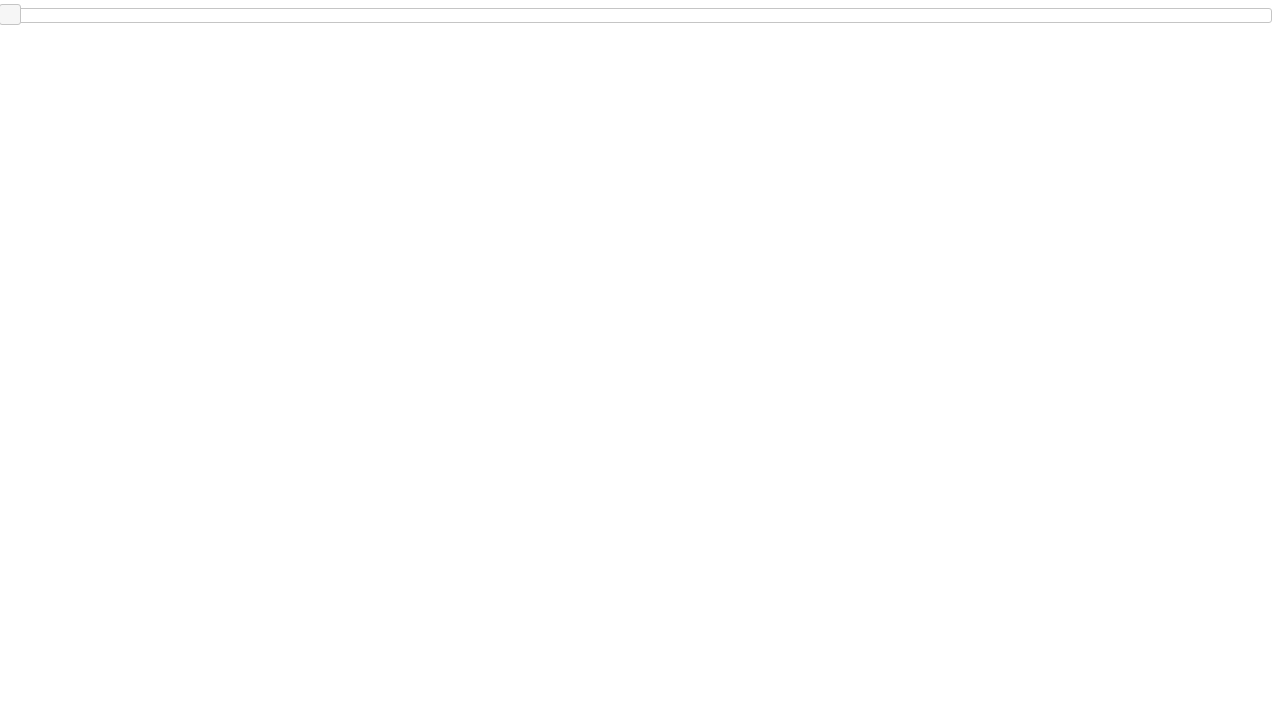

Calculated half width of slider: 632.0
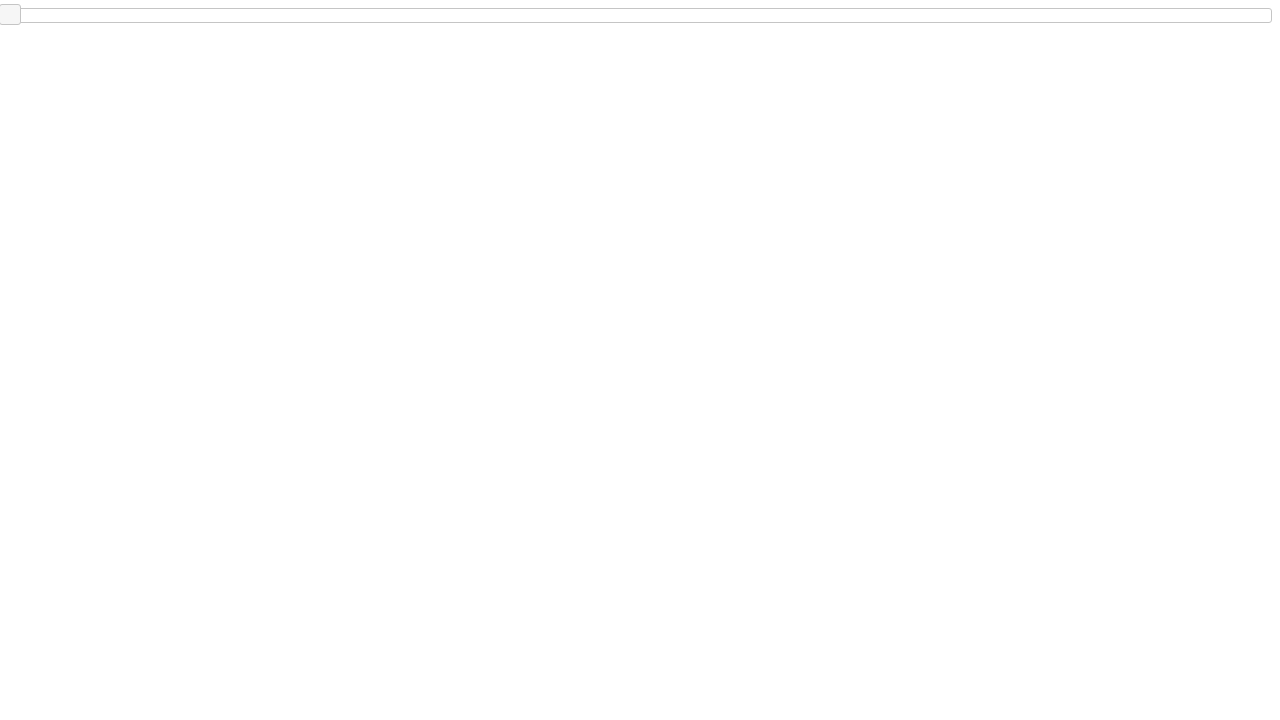

Located slider handle element
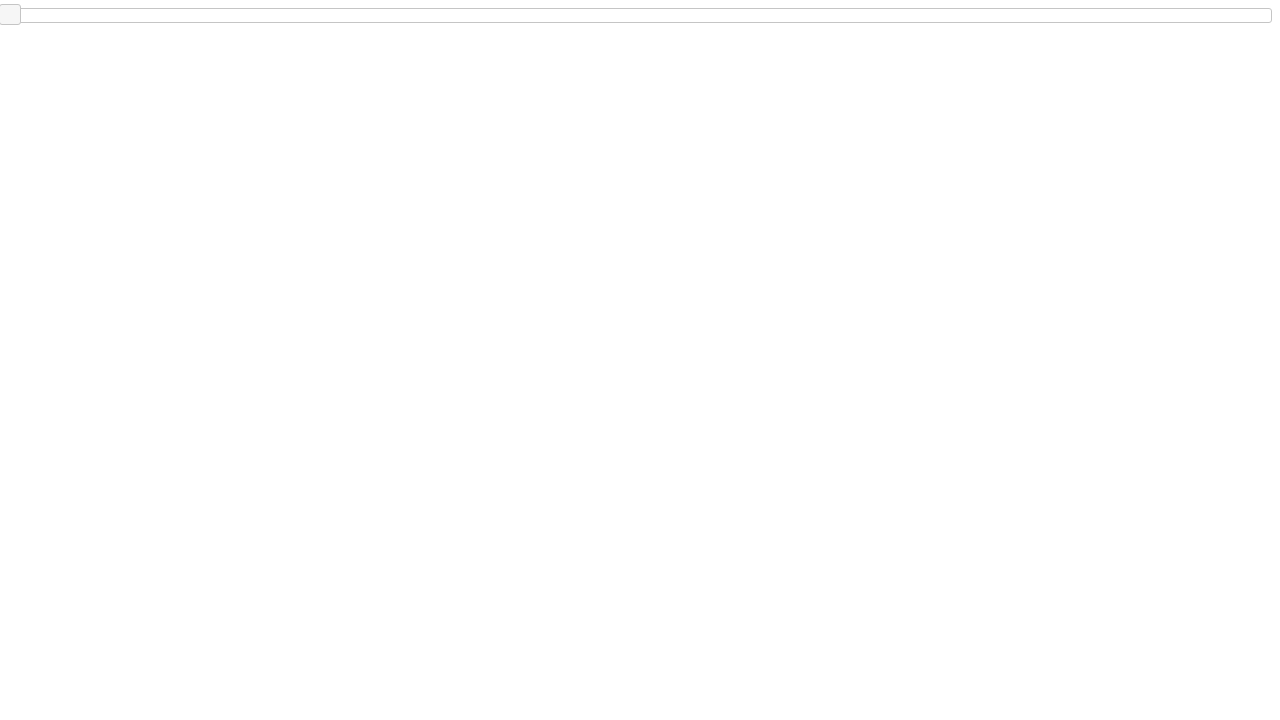

Dragged slider handle to middle position at (641, 16)
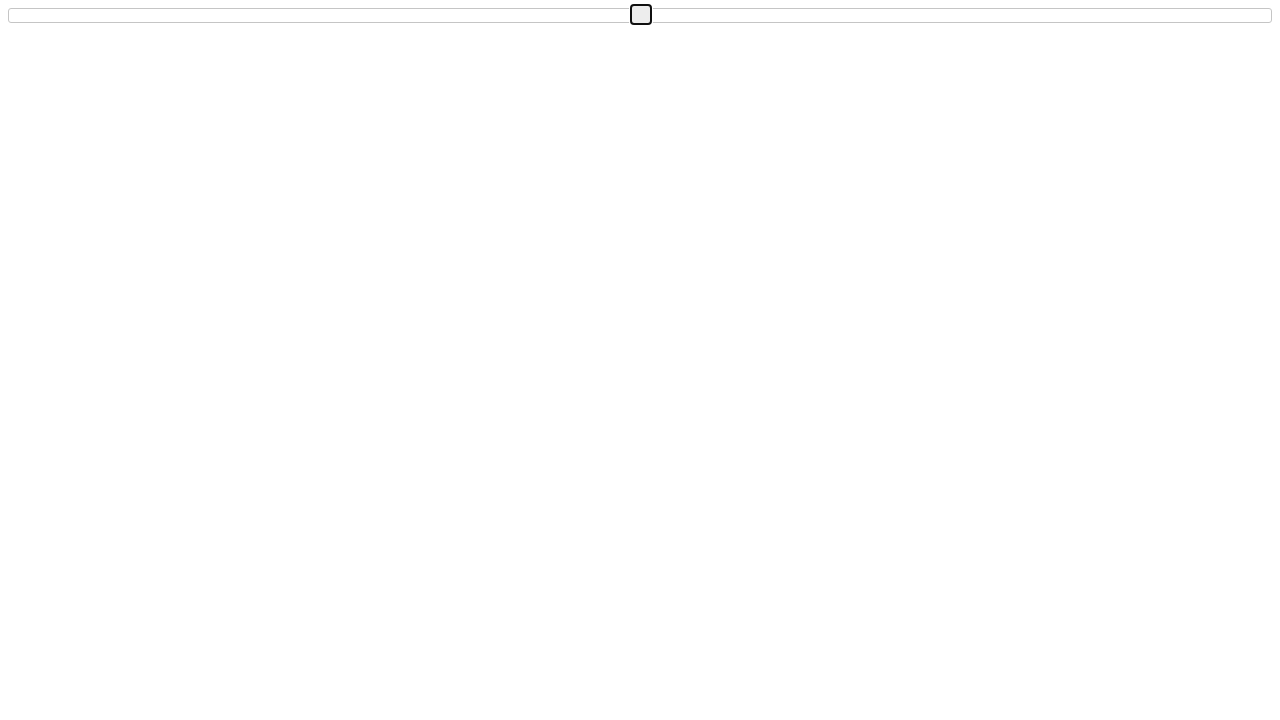

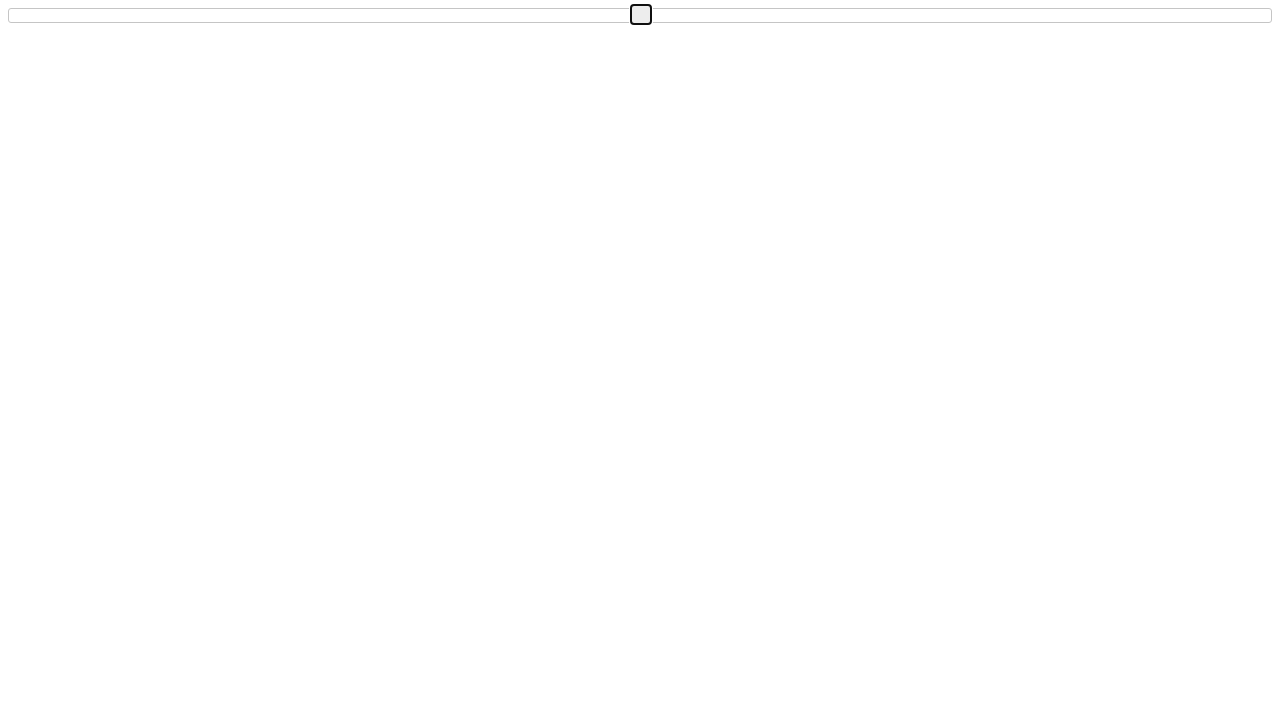